Tests various form elements and locators on an automation practice page, including radio buttons, checkboxes, text inputs, and table data extraction

Starting URL: https://rahulshettyacademy.com/AutomationPractice/

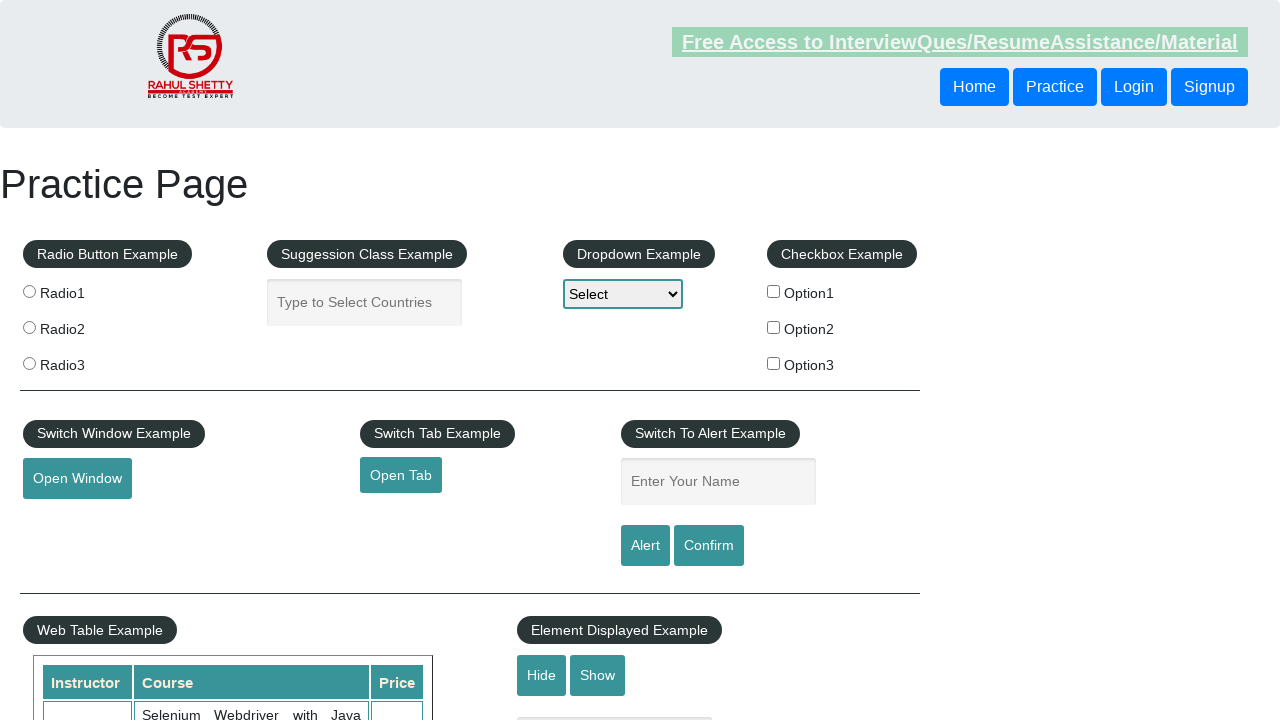

Clicked radio button 2 at (29, 327) on input[value='radio2']
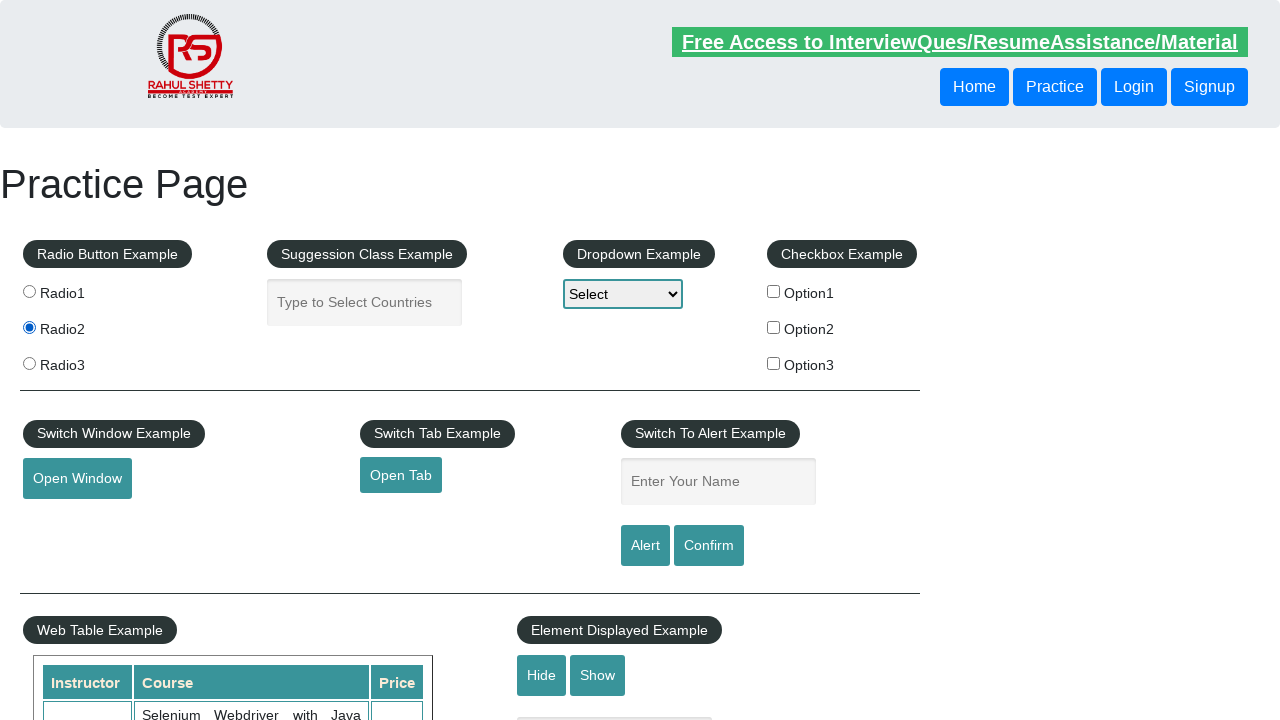

Clicked radio button 3 using XPath at (29, 363) on xpath=//input[@value='radio3']
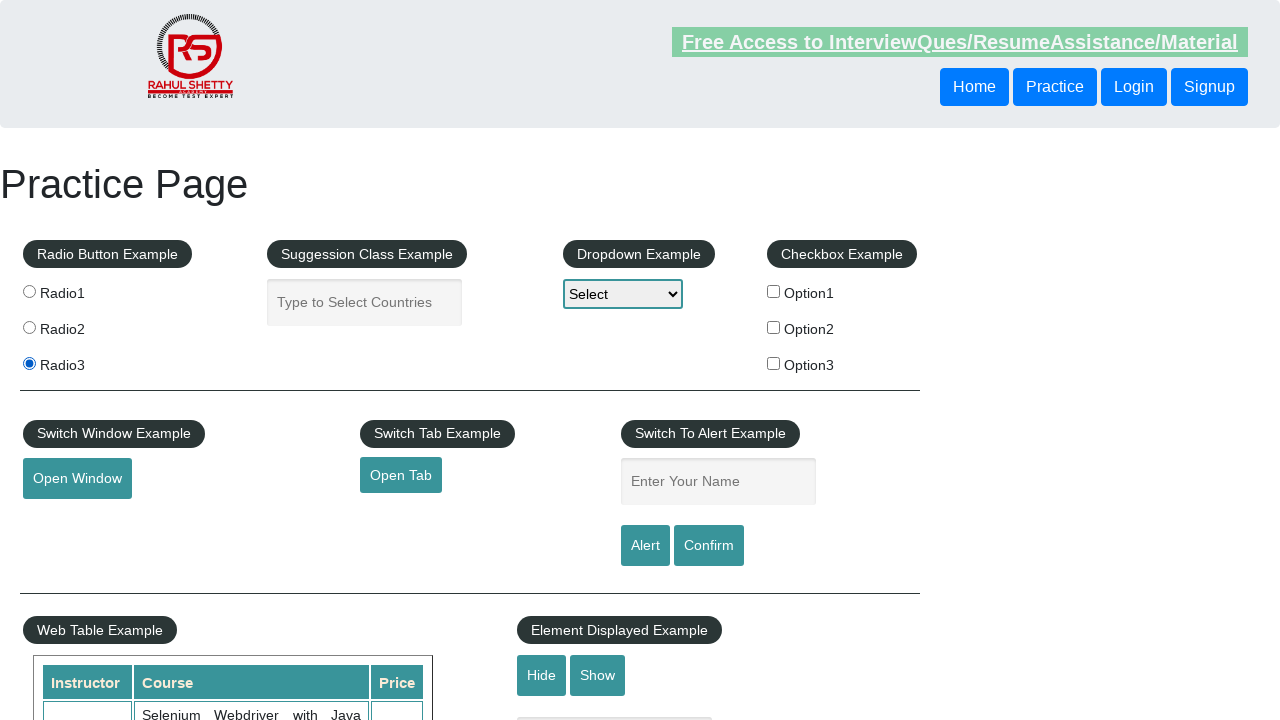

Clicked checkbox option 1 at (774, 291) on #checkBoxOption1
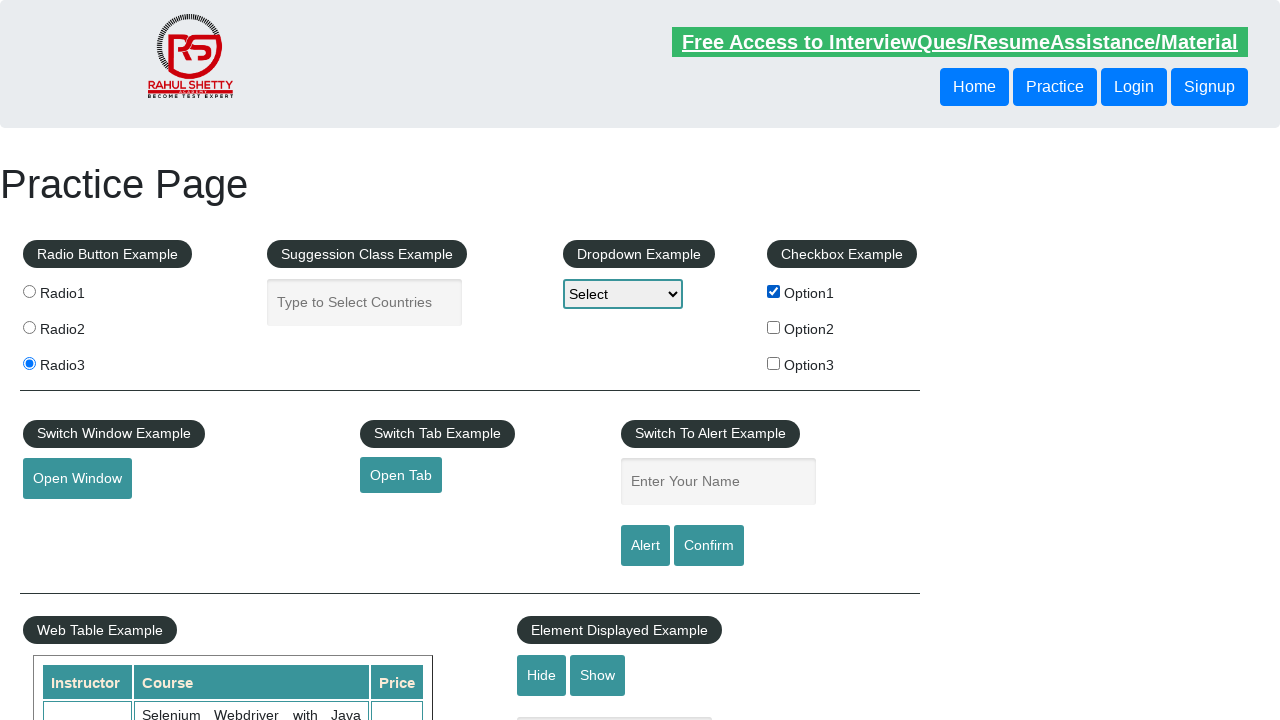

Clicked radio button using class selector at (29, 291) on .radioButton
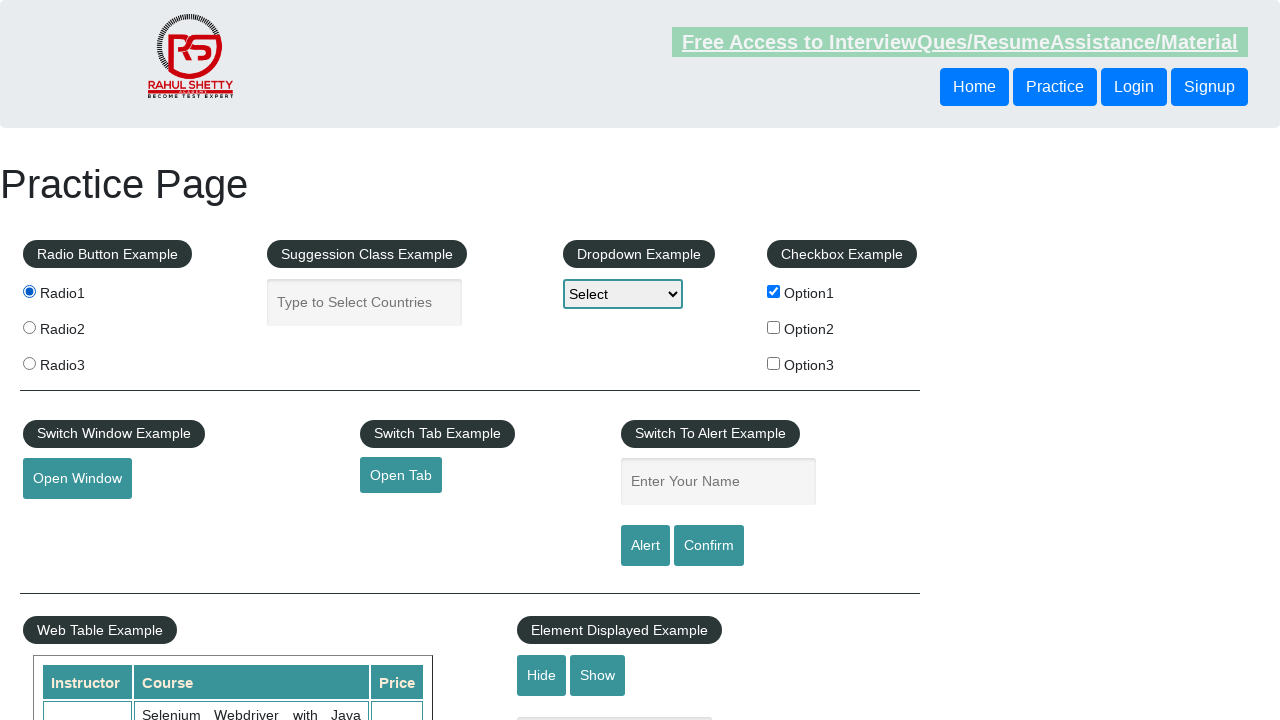

Clicked radio button 3 again using XPath wildcard at (29, 363) on xpath=//*[@value='radio3']
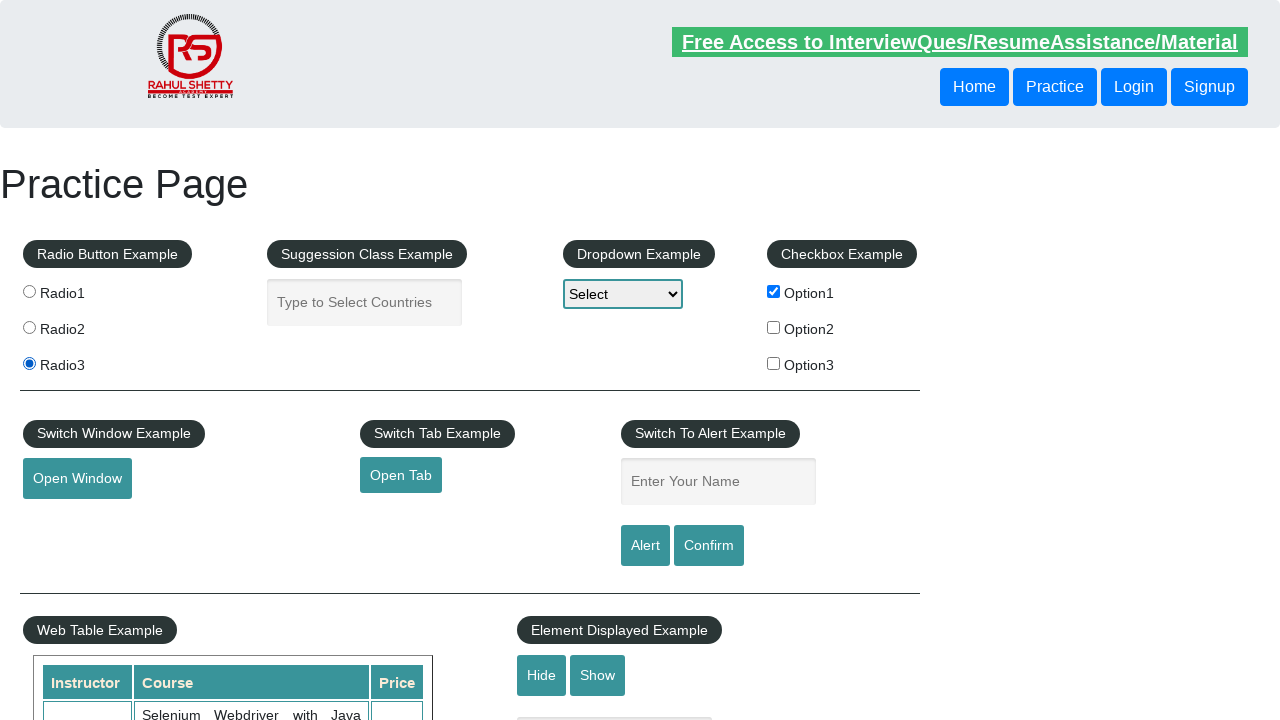

Clicked radio button 1 using compound CSS selector at (29, 291) on input[name='radioButton'][value='radio1']
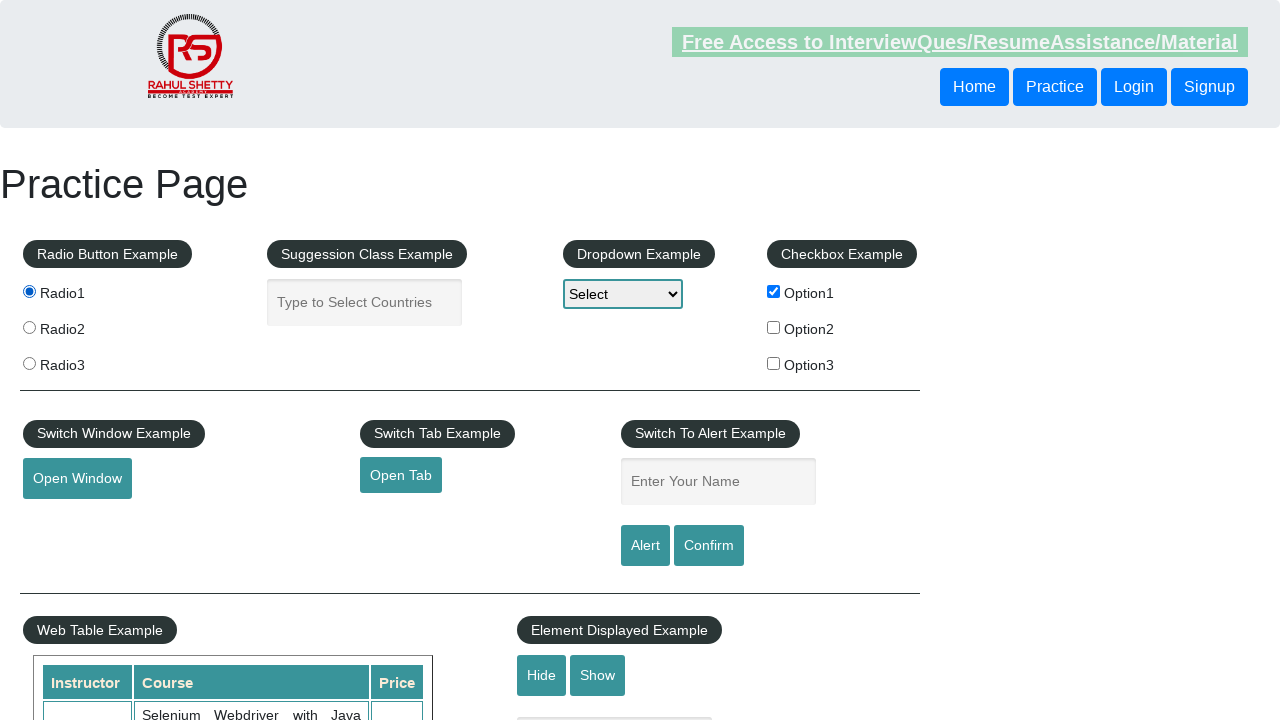

Clicked radio button 2 using XPath with multiple attributes at (29, 327) on xpath=//input[@name='radioButton' and @value='radio2']
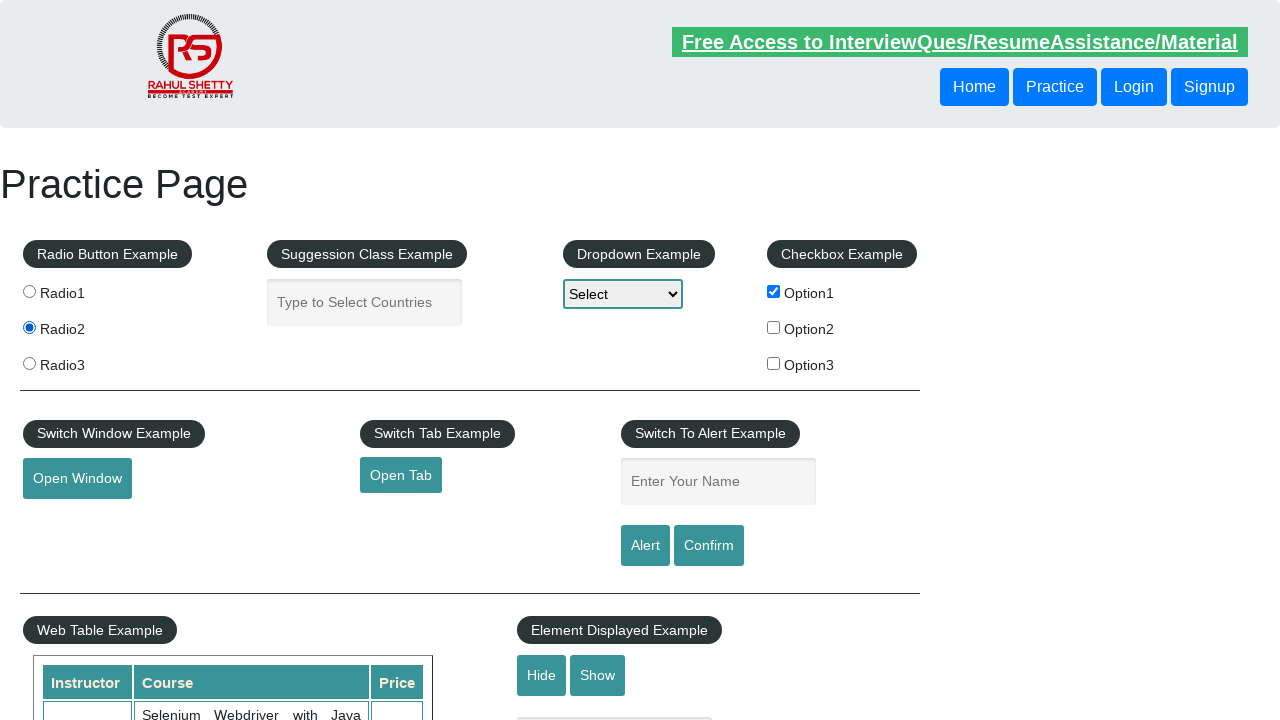

Filled text input with 'Hello' using CSS starts-with selector on input[placeholder^="Enter Your"]
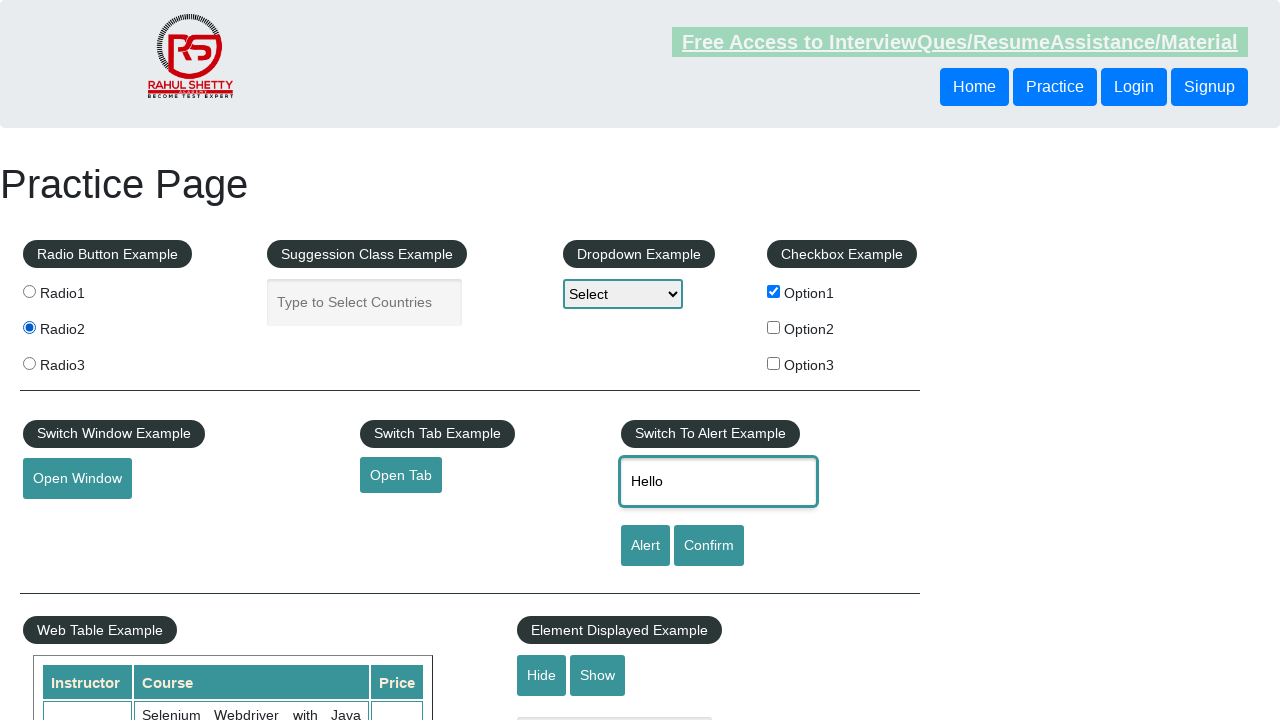

Filled text input with 'Hello XPATH' using XPath starts-with on //input[starts-with(@placeholder,"Enter Your")]
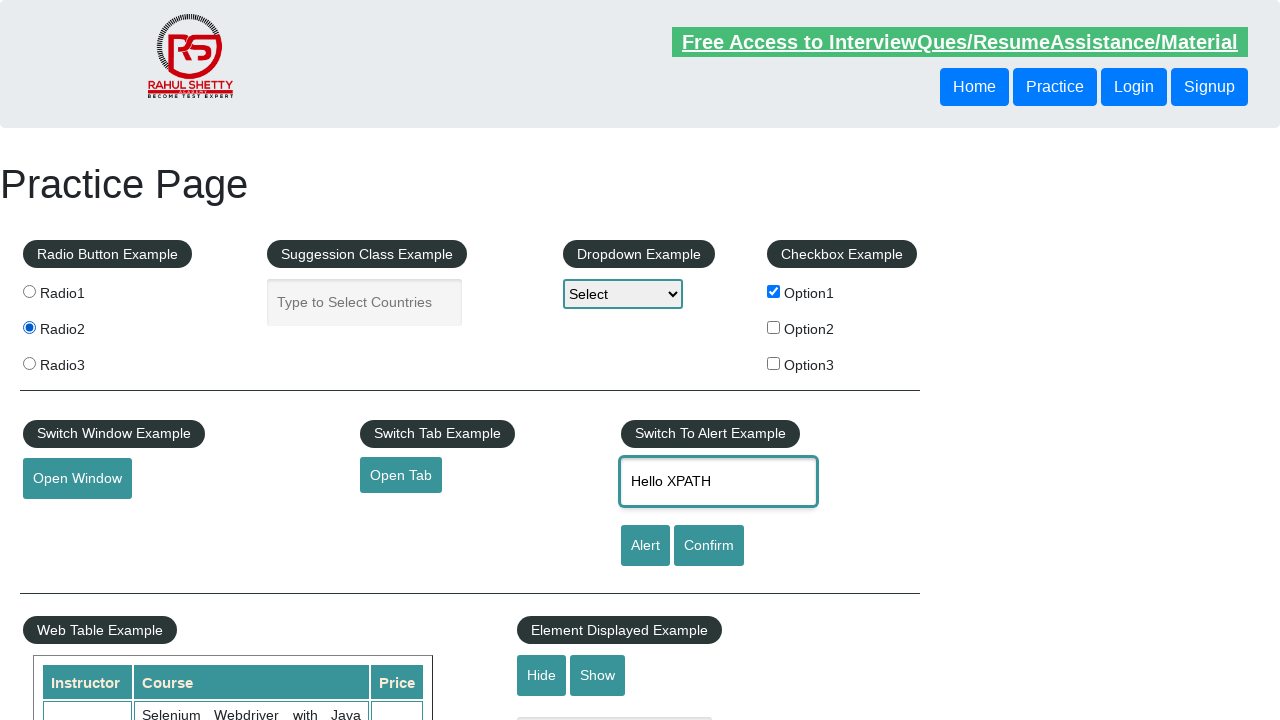

Filled text input with 'Hello' using CSS contains selector on input[placeholder*="Your Name"]
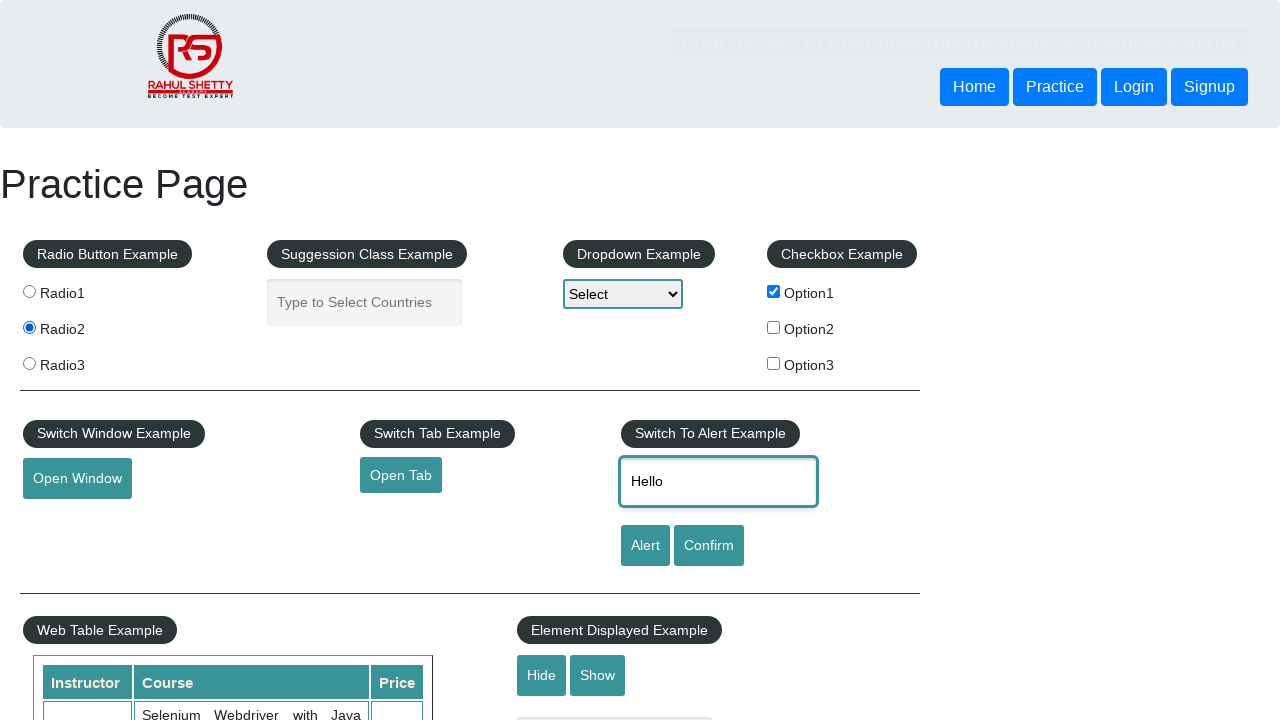

Filled text input with 'Hello XPATH' using XPath contains on //input[contains(@placeholder,"Your Name")]
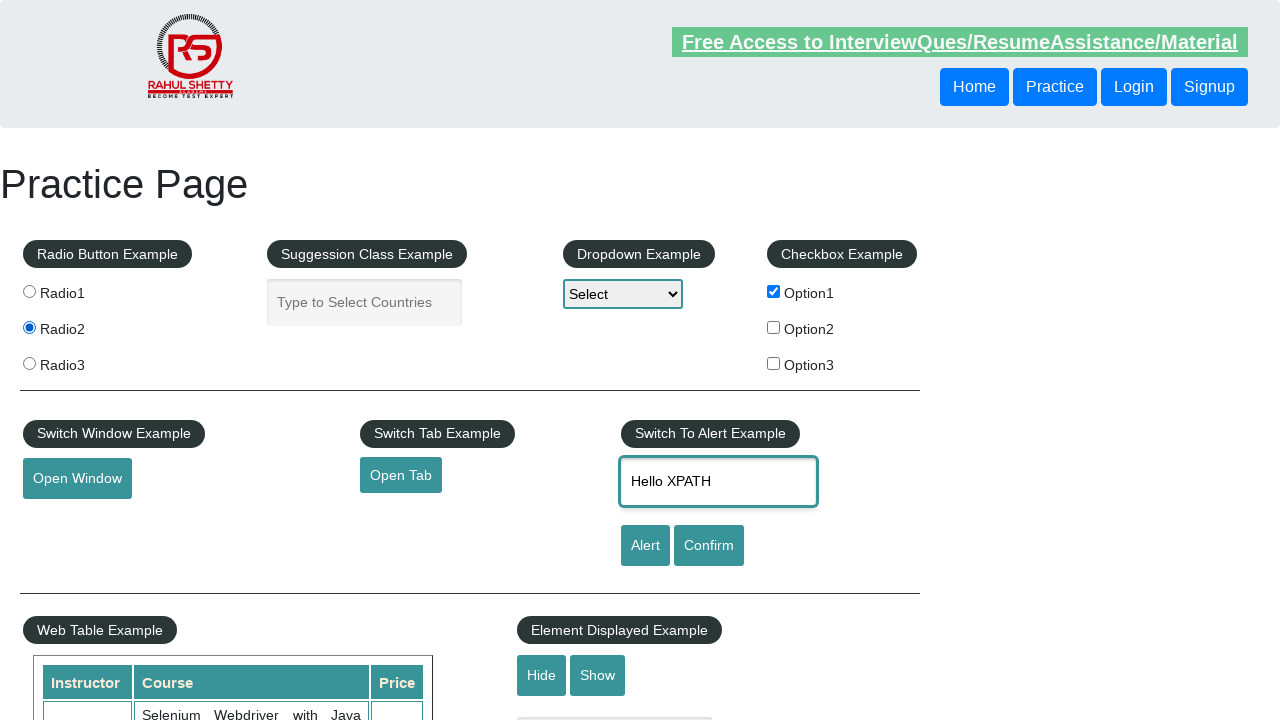

Table with name 'courses' loaded and became visible
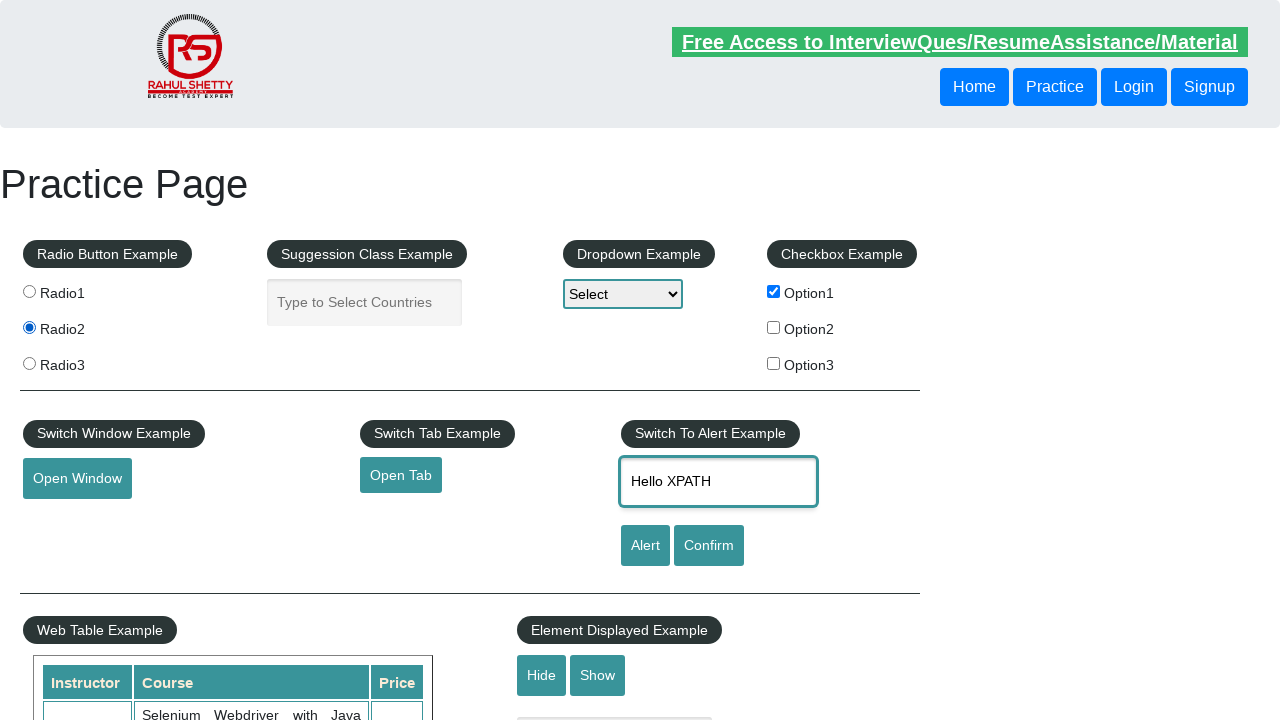

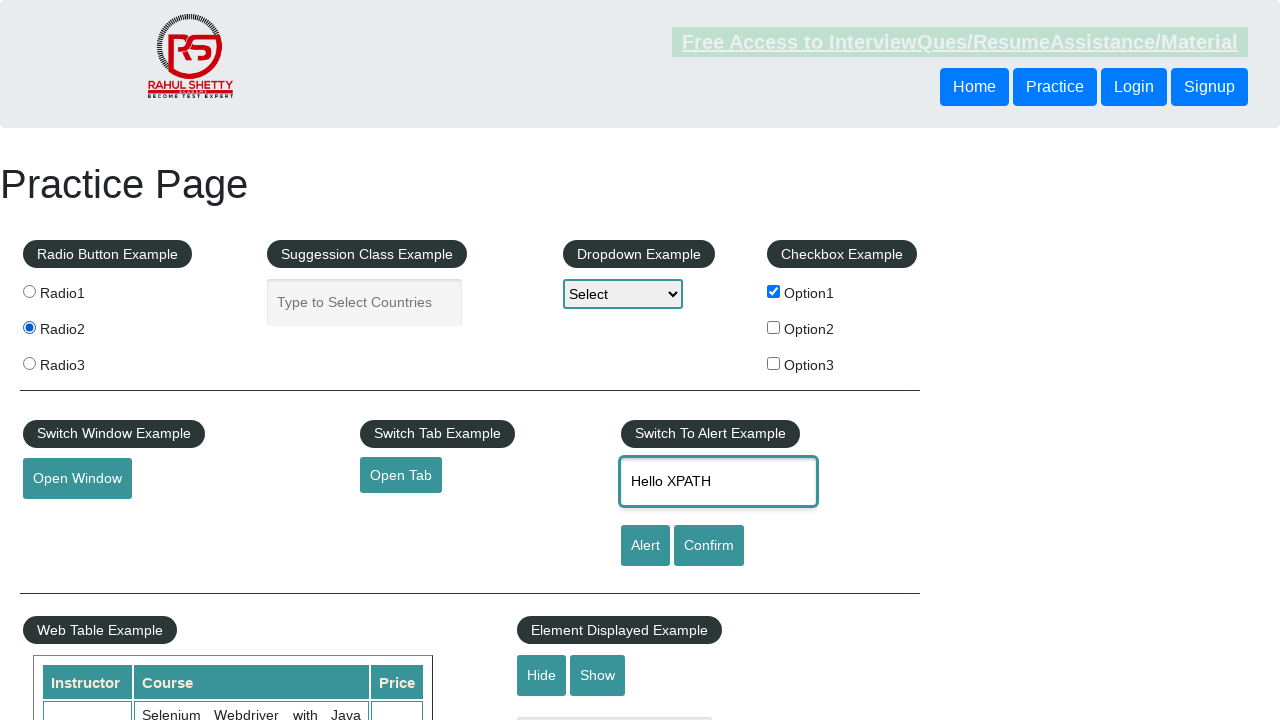